Tests a slow calculator web application by performing a simple addition (2 + 3) and verifying the result equals 5 after waiting for the calculation to complete

Starting URL: https://bonigarcia.dev/selenium-webdriver-java/slow-calculator.html

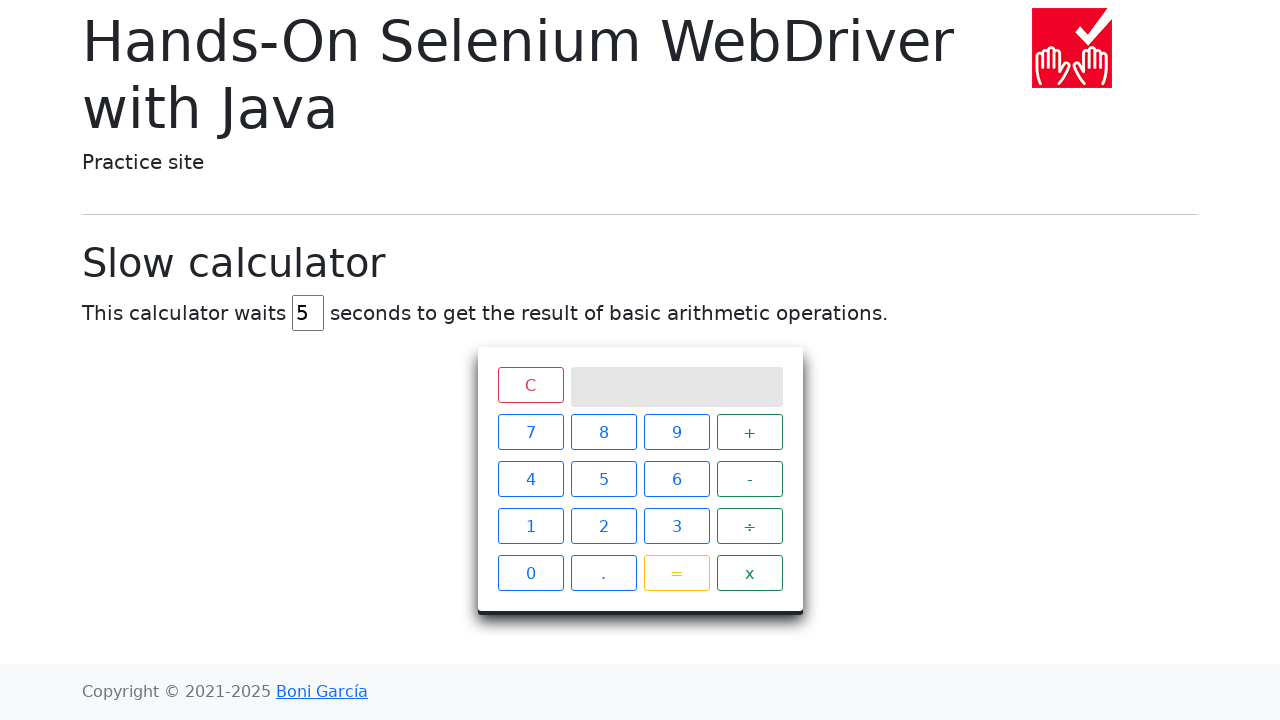

Clicked number 2 on the calculator at (604, 526) on xpath=//span[text()='2']
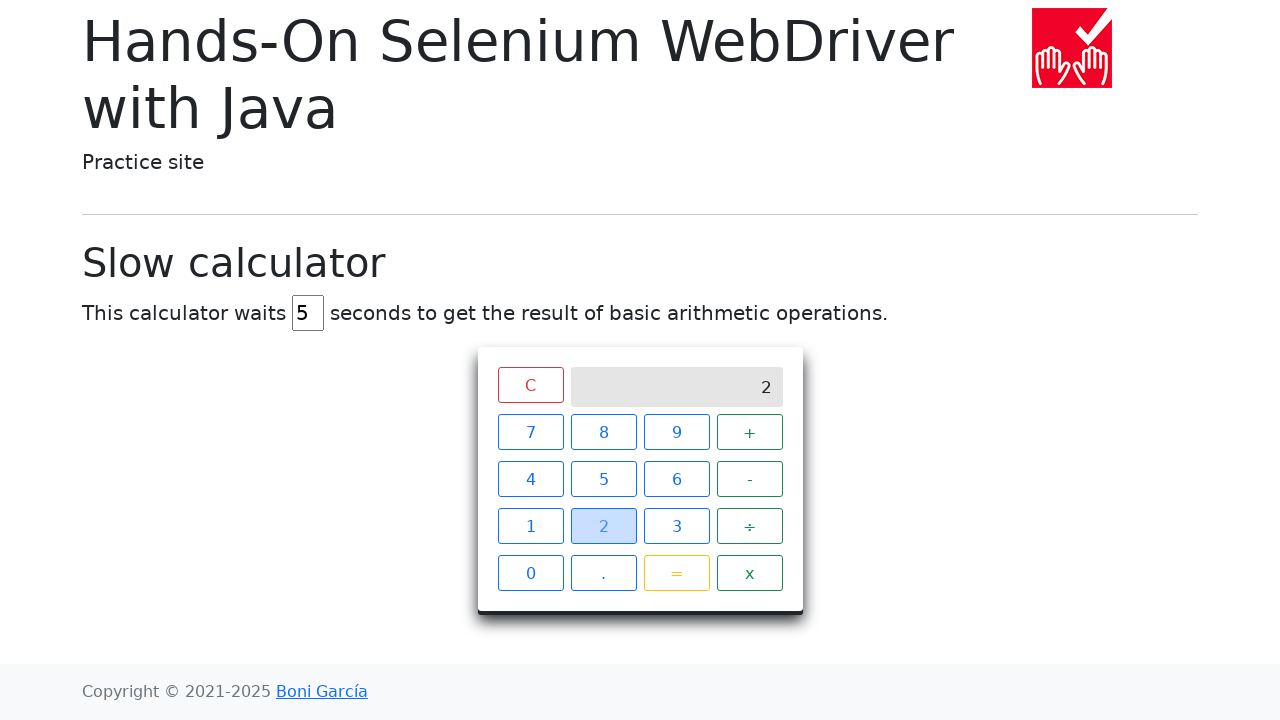

Clicked plus operator at (750, 432) on xpath=//span[text()='+']
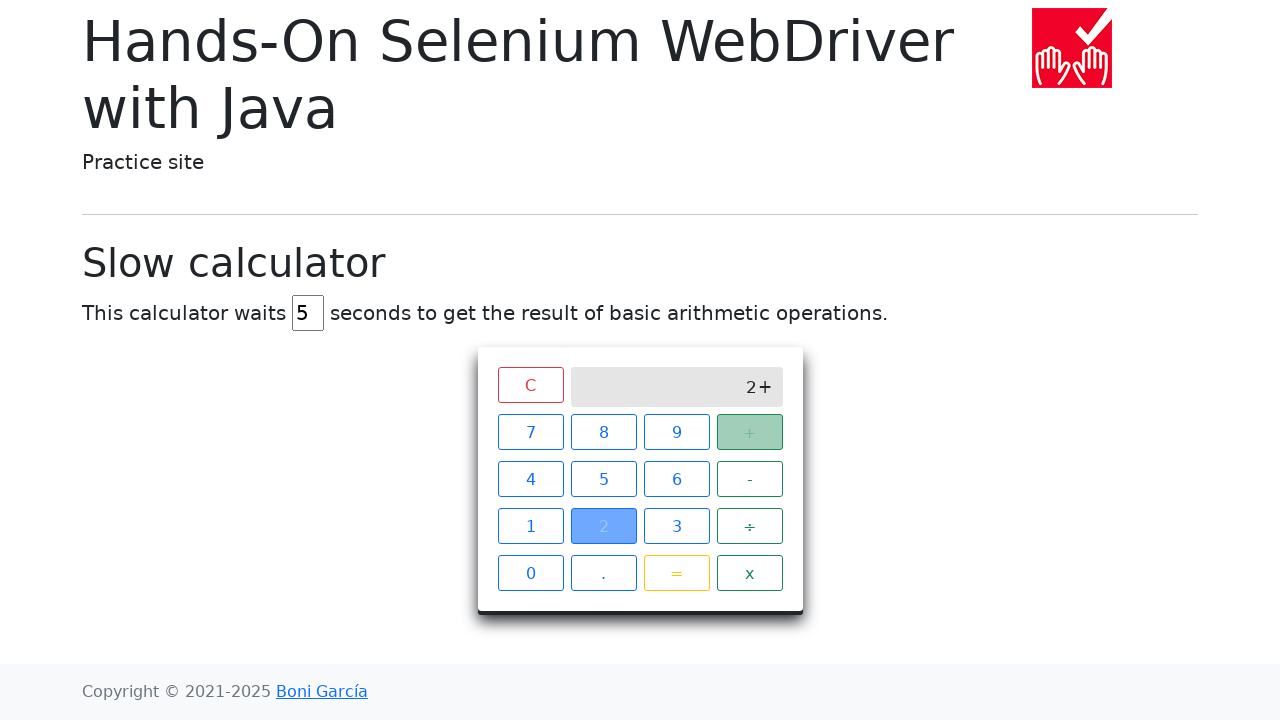

Clicked number 3 on the calculator at (676, 526) on xpath=//span[text()='3']
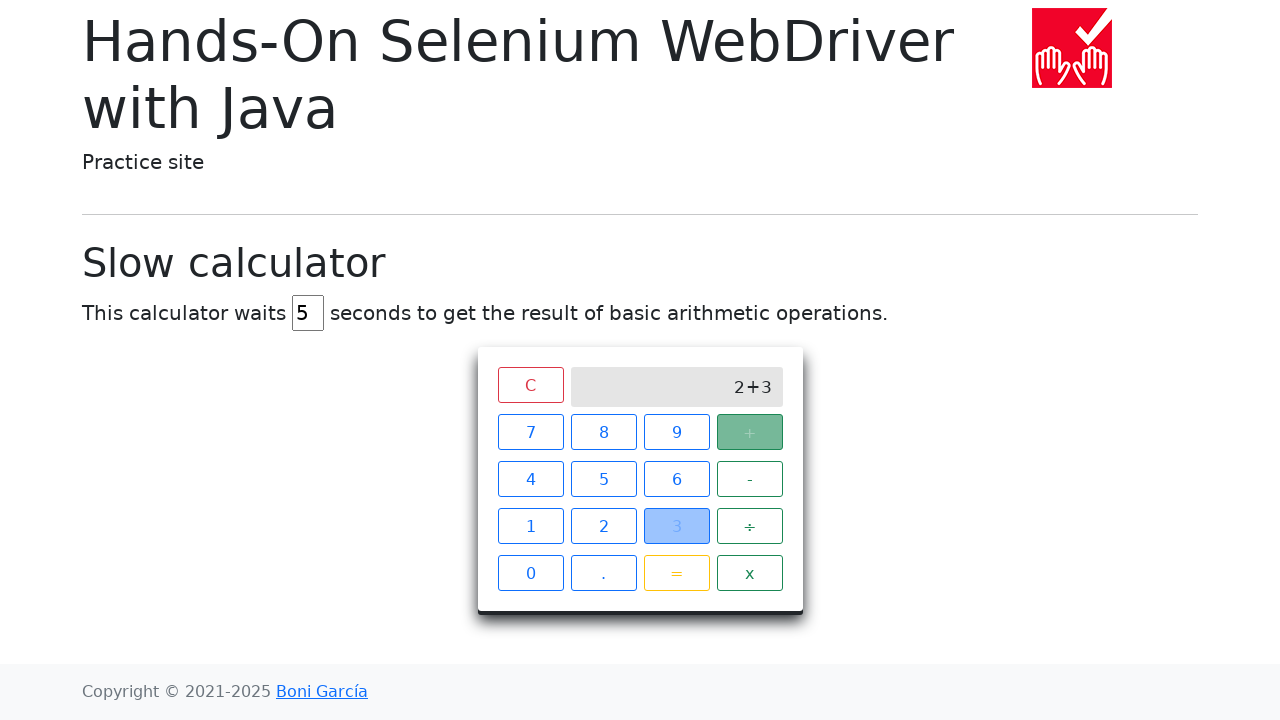

Clicked equals button to calculate at (676, 573) on xpath=//span[text()='=']
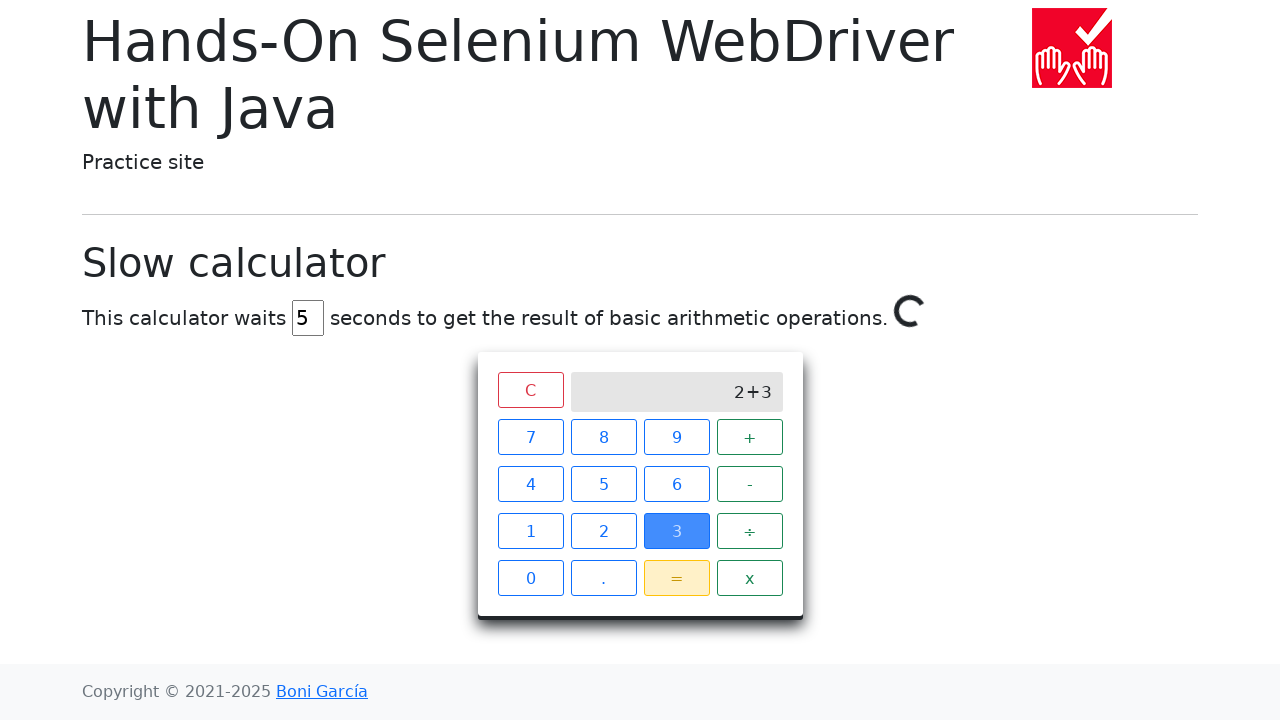

Waited for calculation spinner to disappear
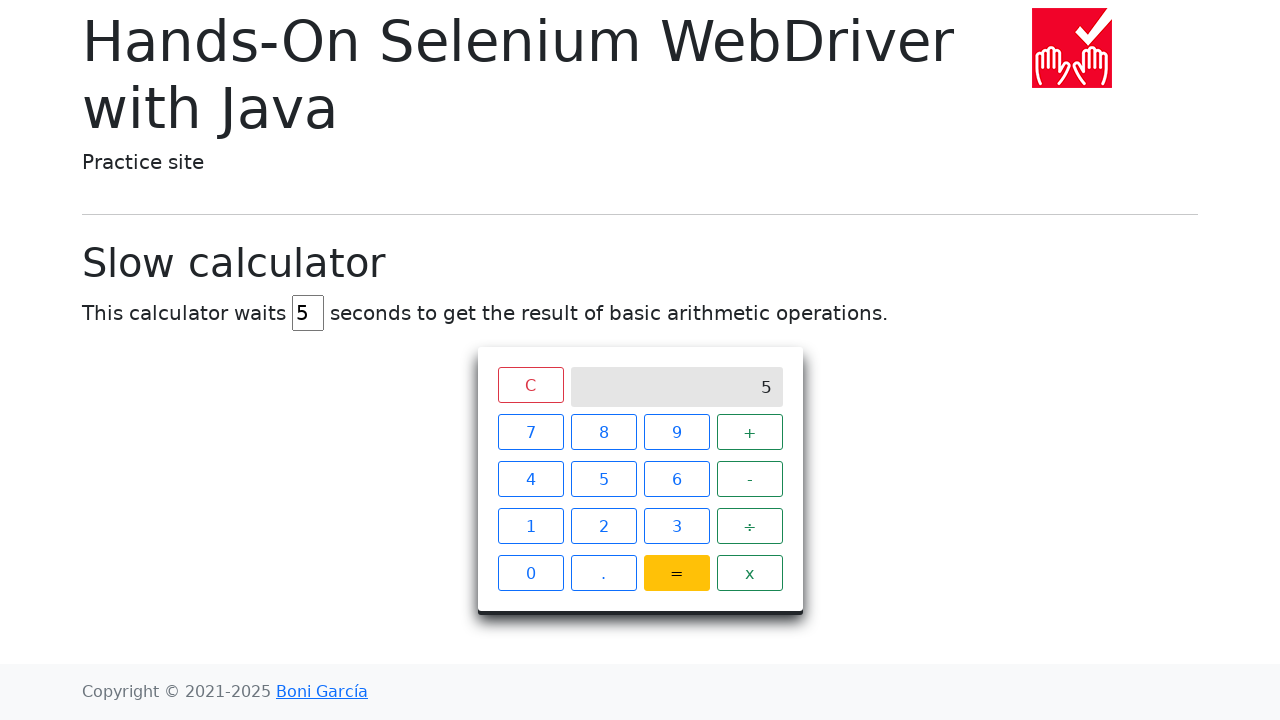

Retrieved result from calculator screen
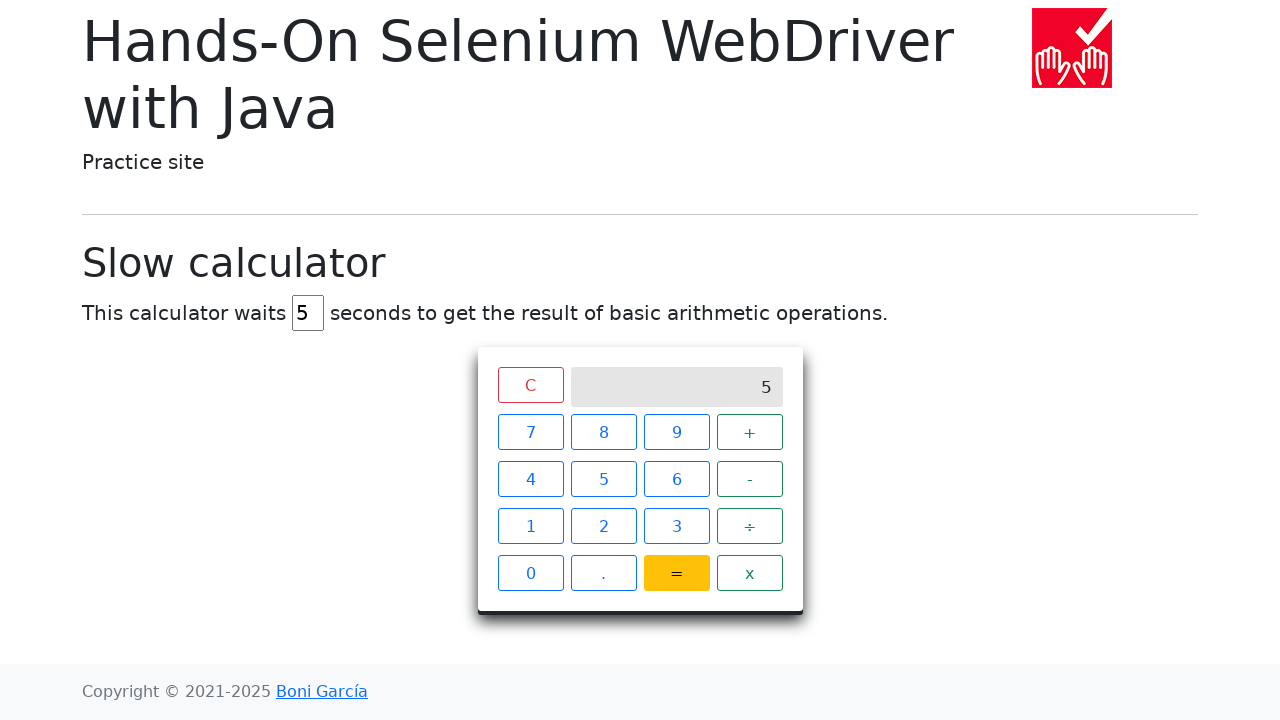

Verified result equals 5
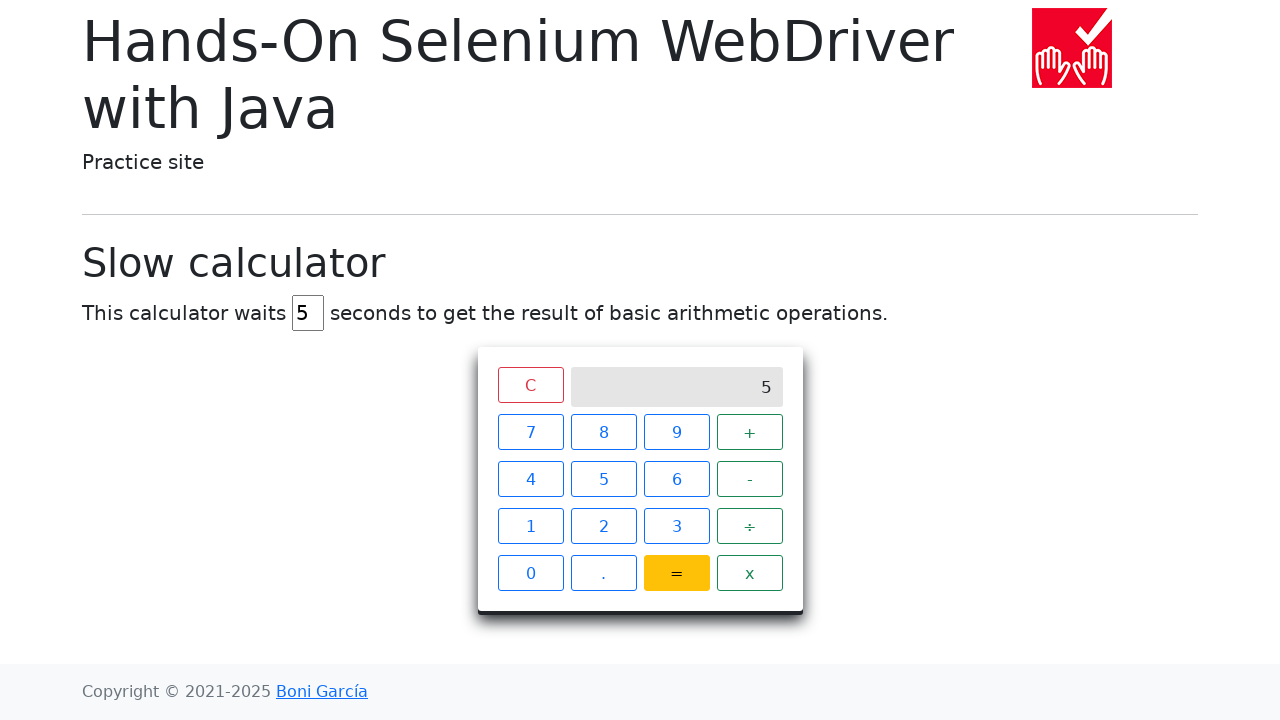

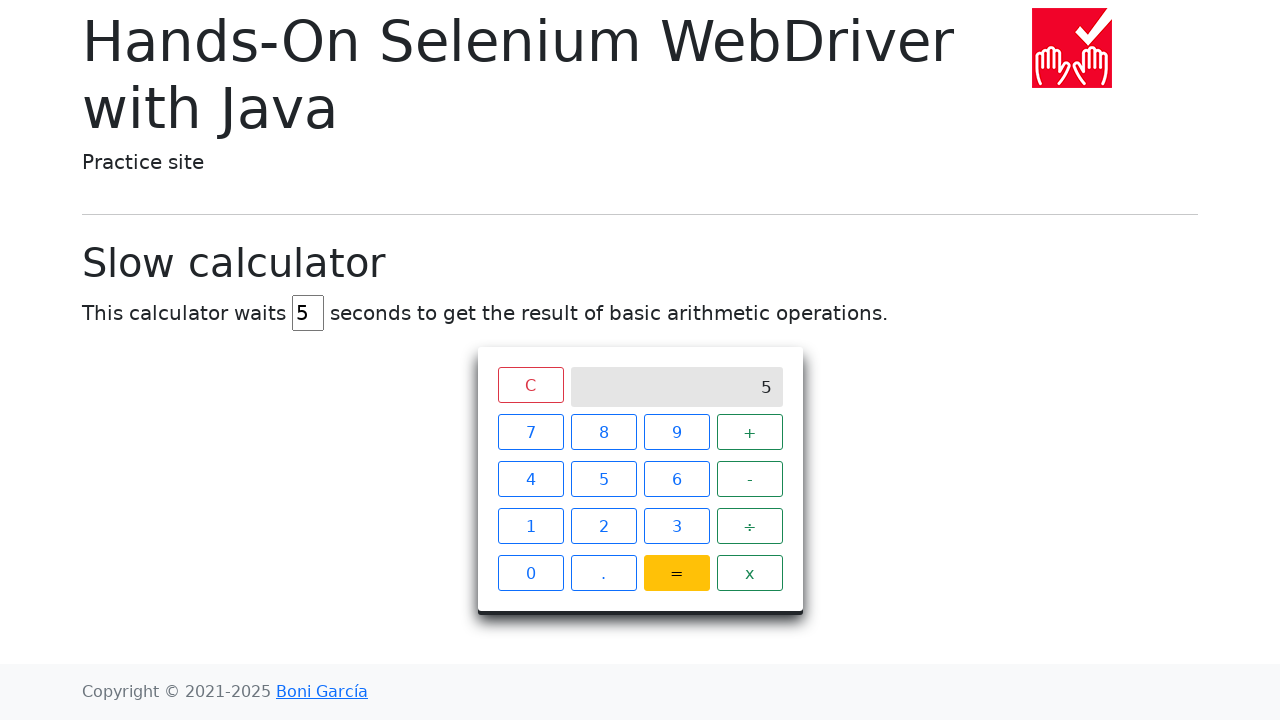